Tests the Reviews tab on a product page by navigating to a product and clicking on the Reviews section

Starting URL: https://practice.automationtesting.in/

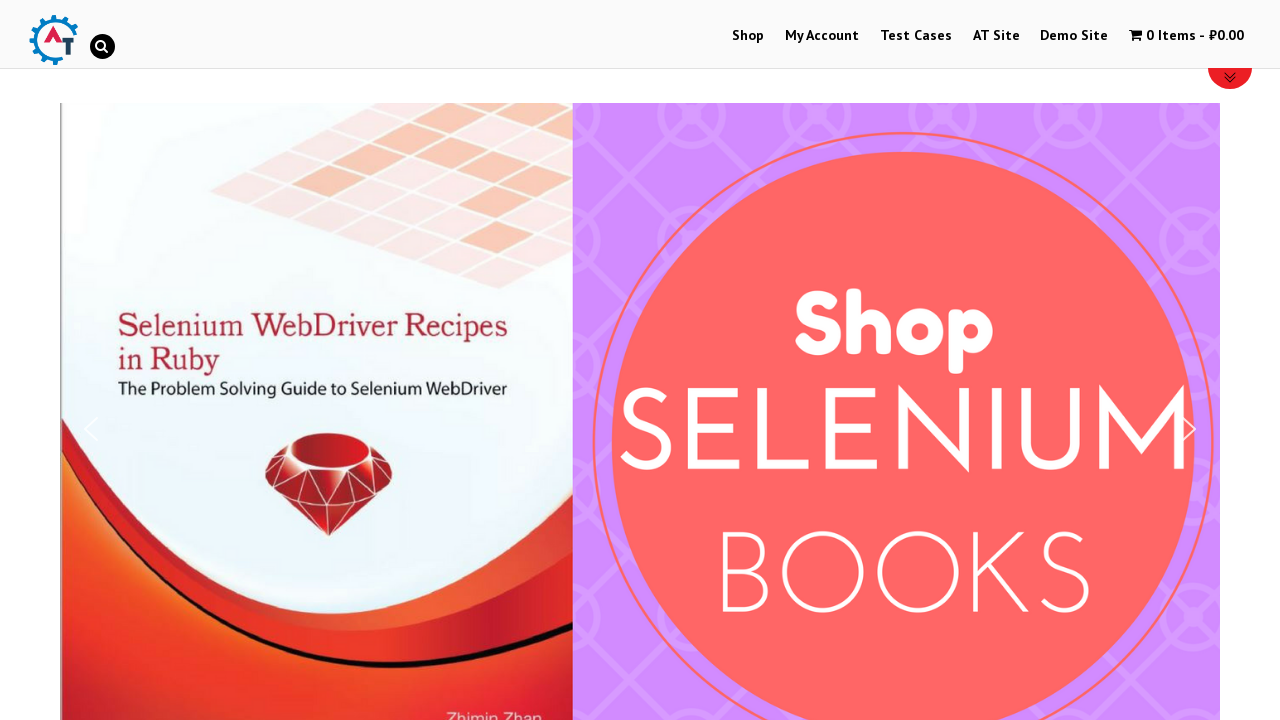

Clicked Shop link at (748, 36) on text=Shop
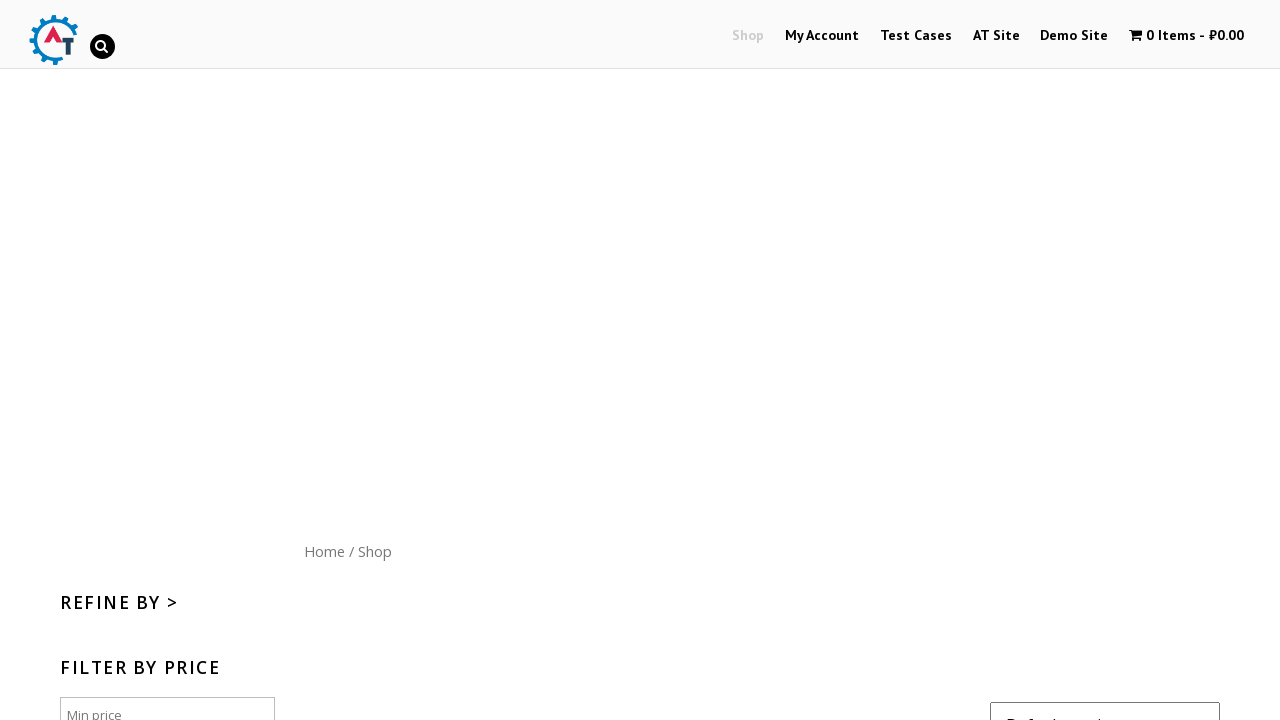

Shop page loaded (networkidle)
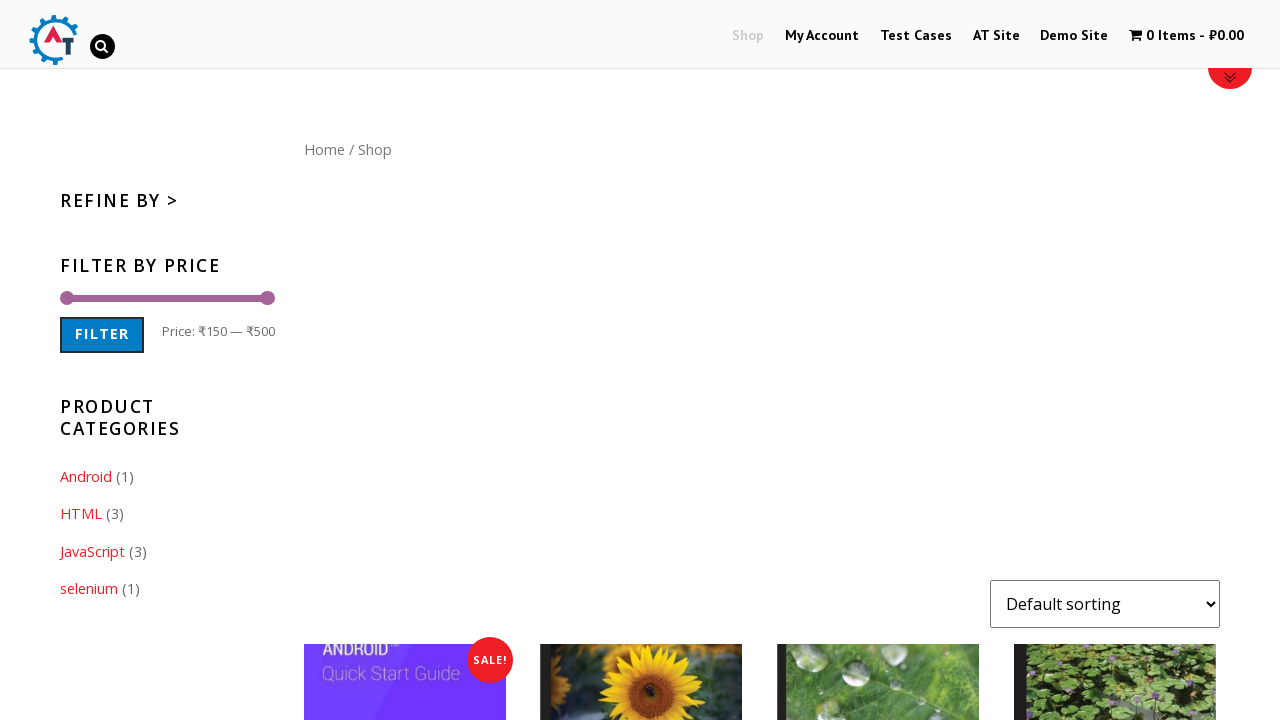

Clicked Home link at (324, 149) on text=Home
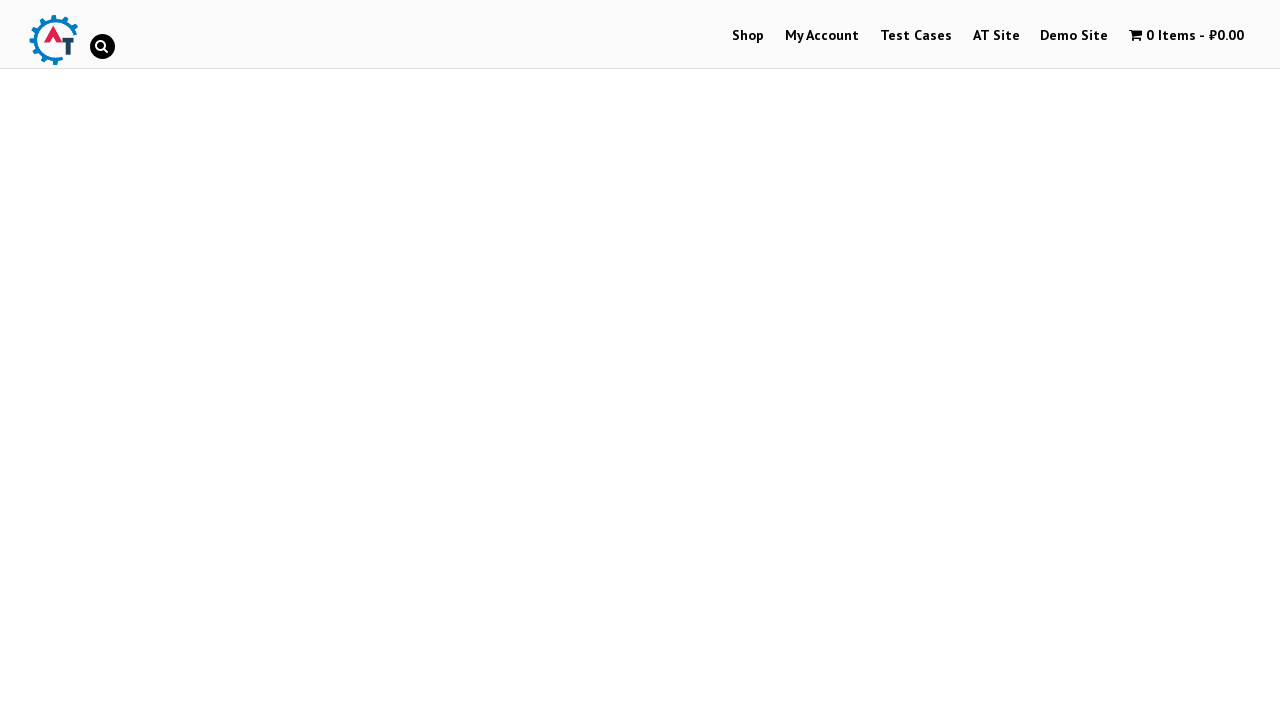

Home page loaded (networkidle)
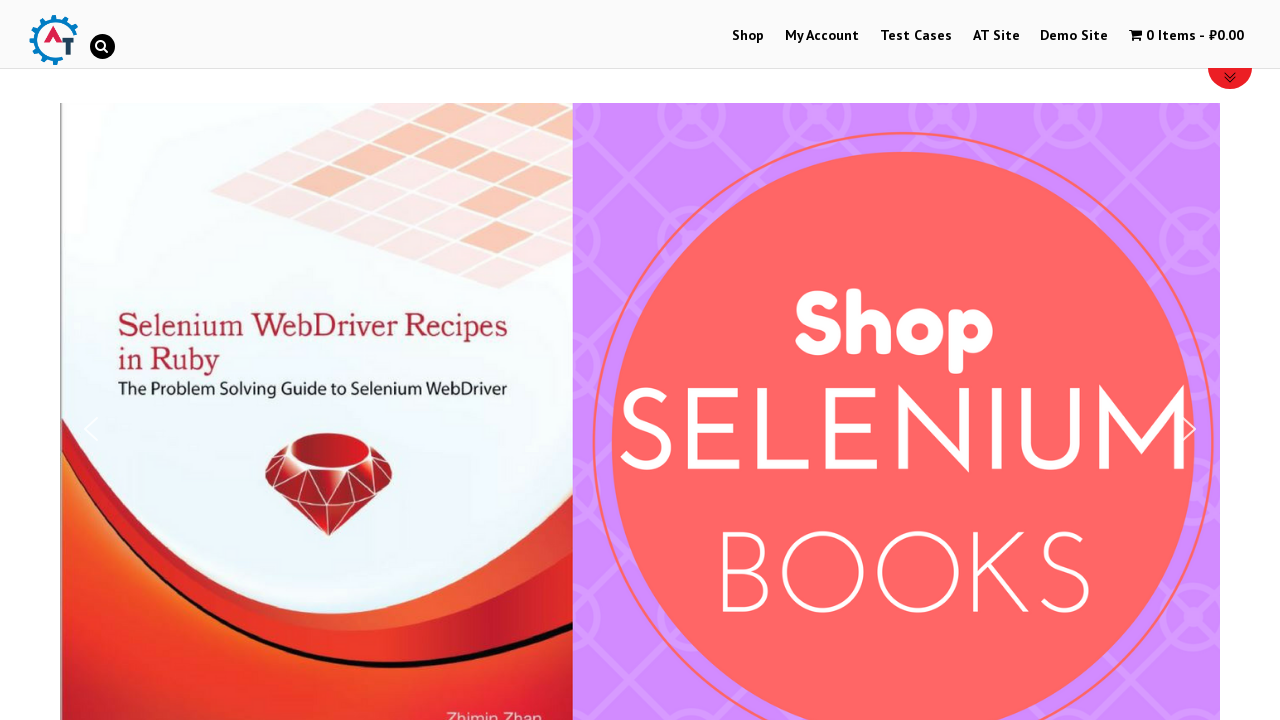

Arrivals images loaded
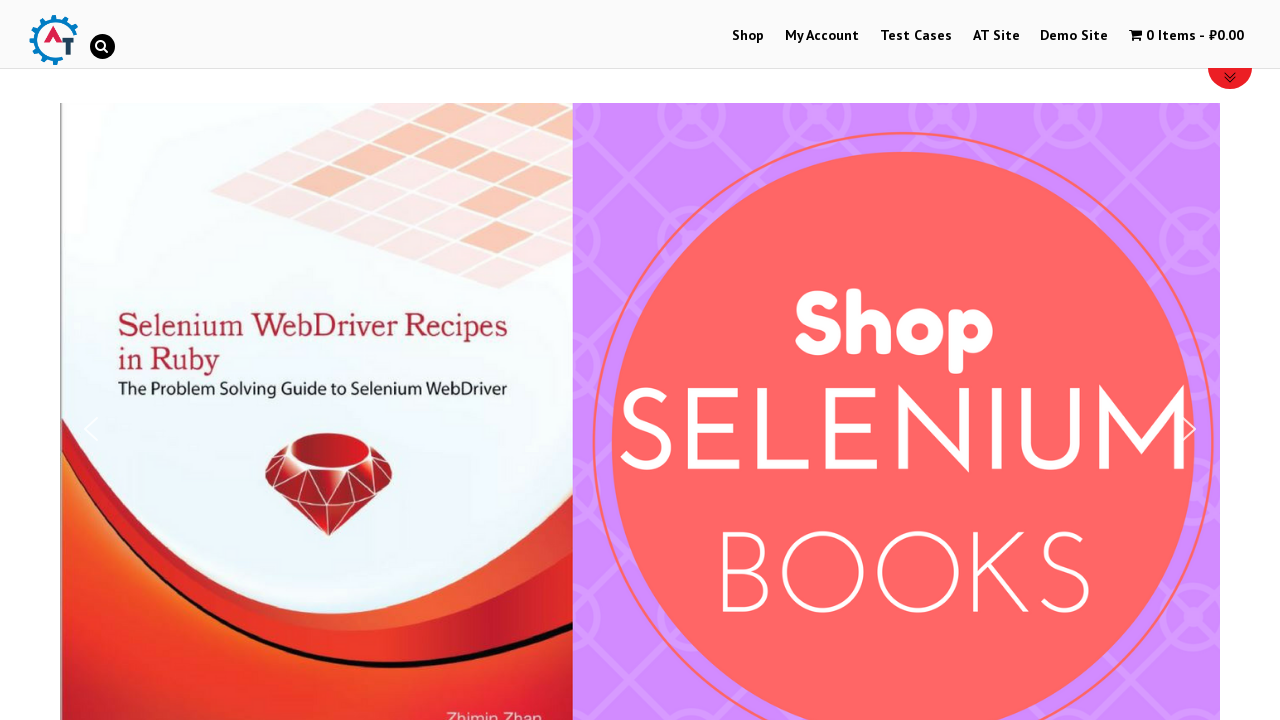

Clicked Selenium Ruby product image at (241, 361) on a[href*="selenium-ruby"] img, .post-160 img, img[alt*="Selenium Ruby"]
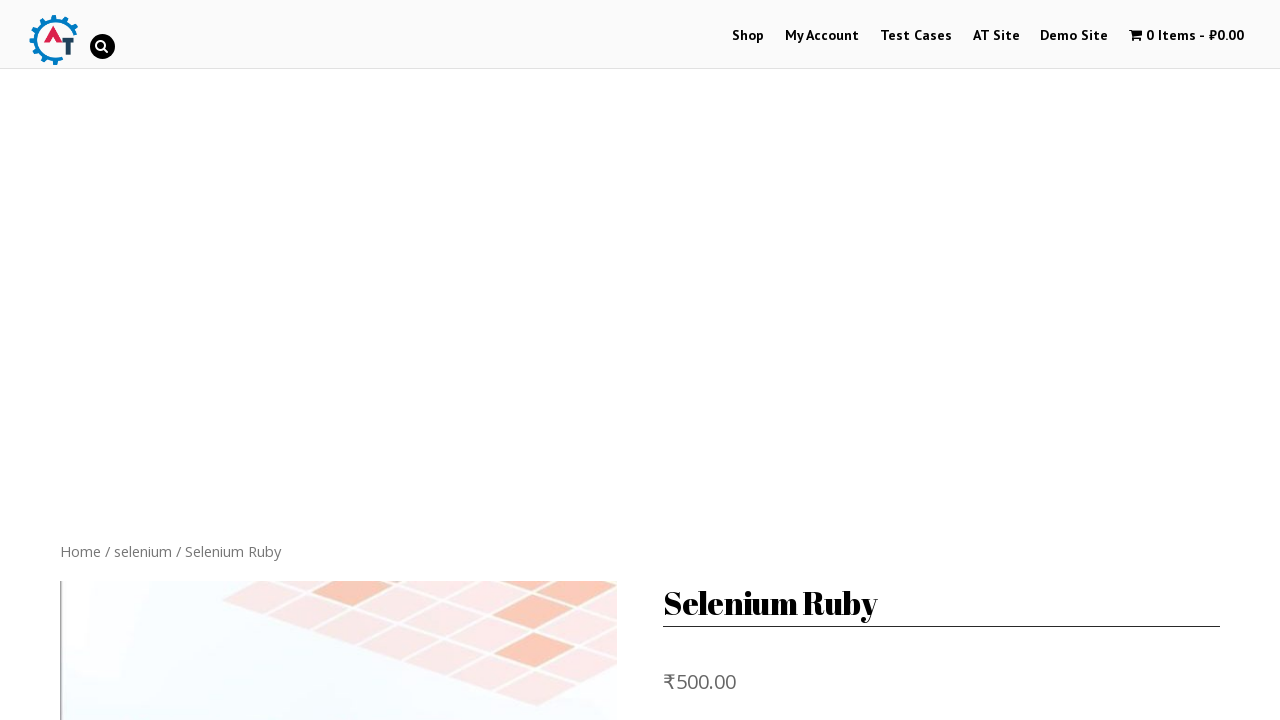

Product page loaded (networkidle)
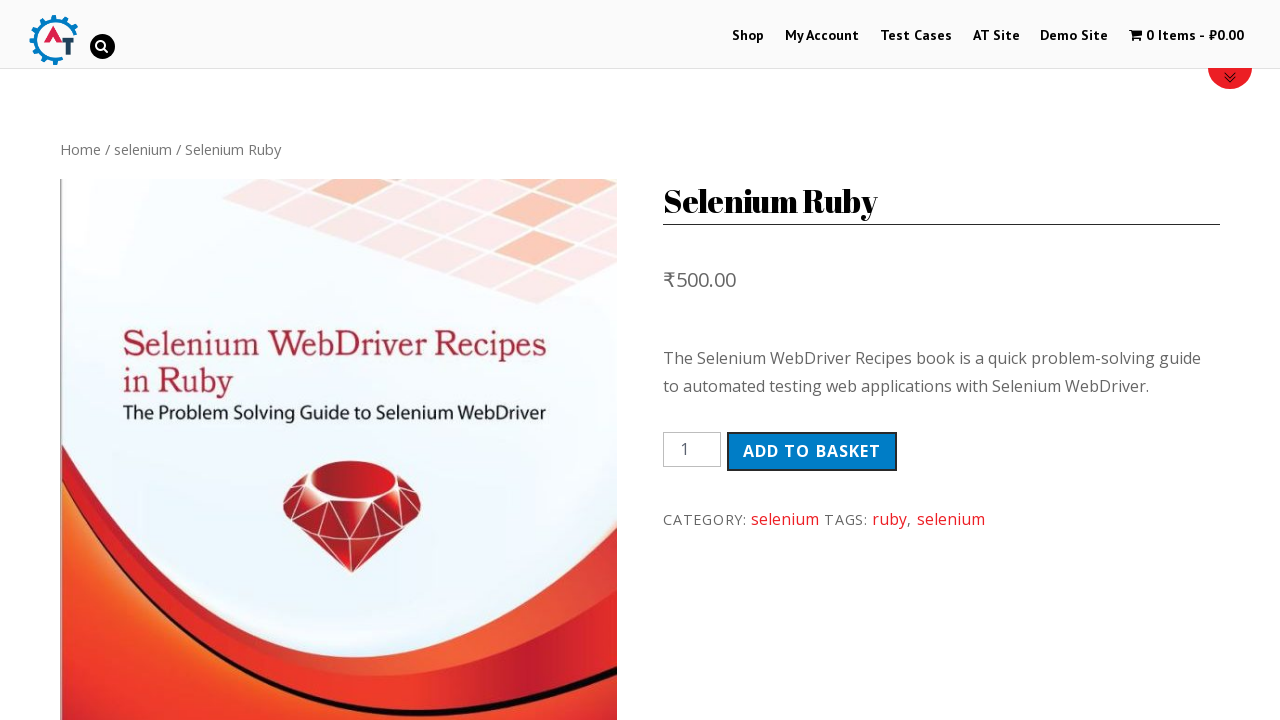

Clicked Reviews tab at (309, 360) on text=Reviews
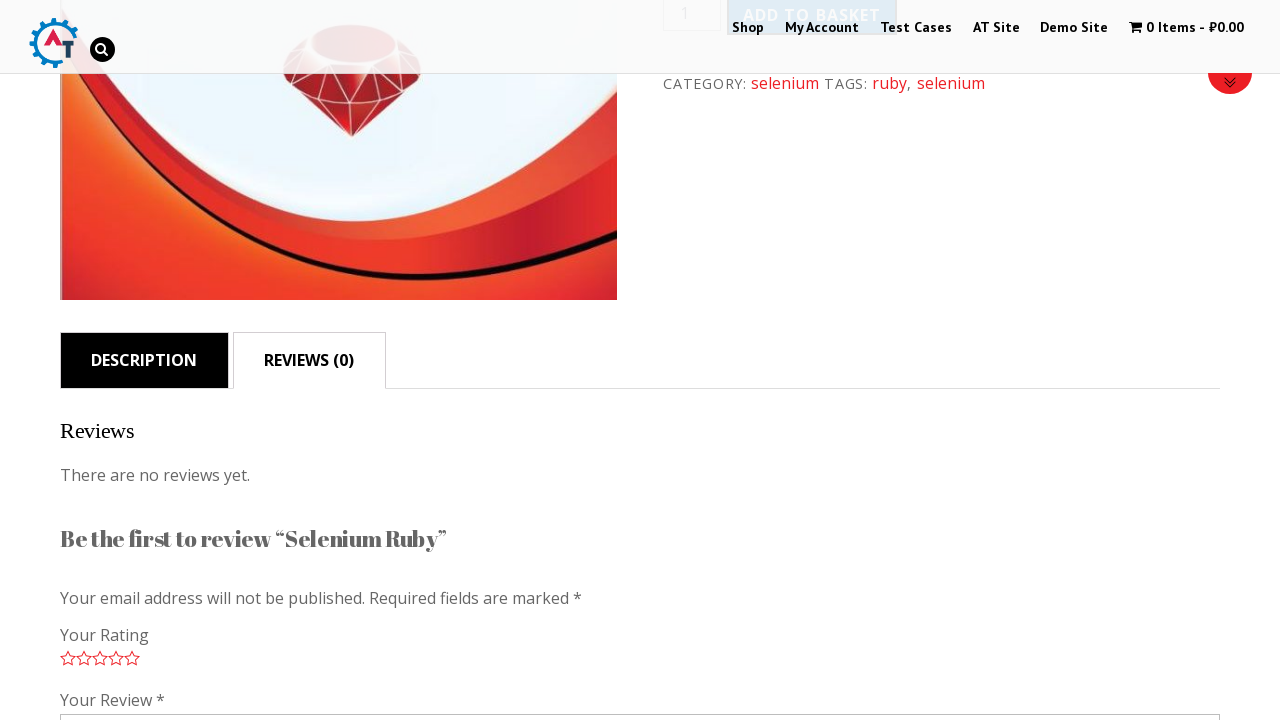

Reviews section is visible on product page
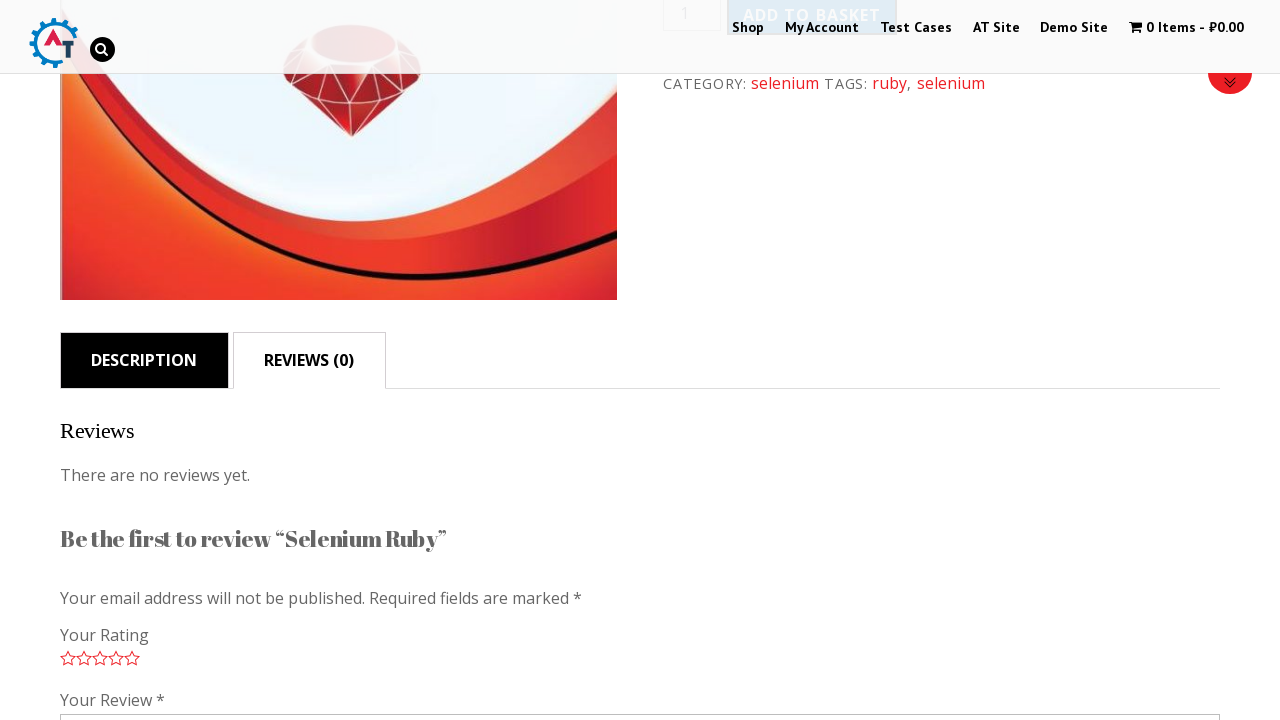

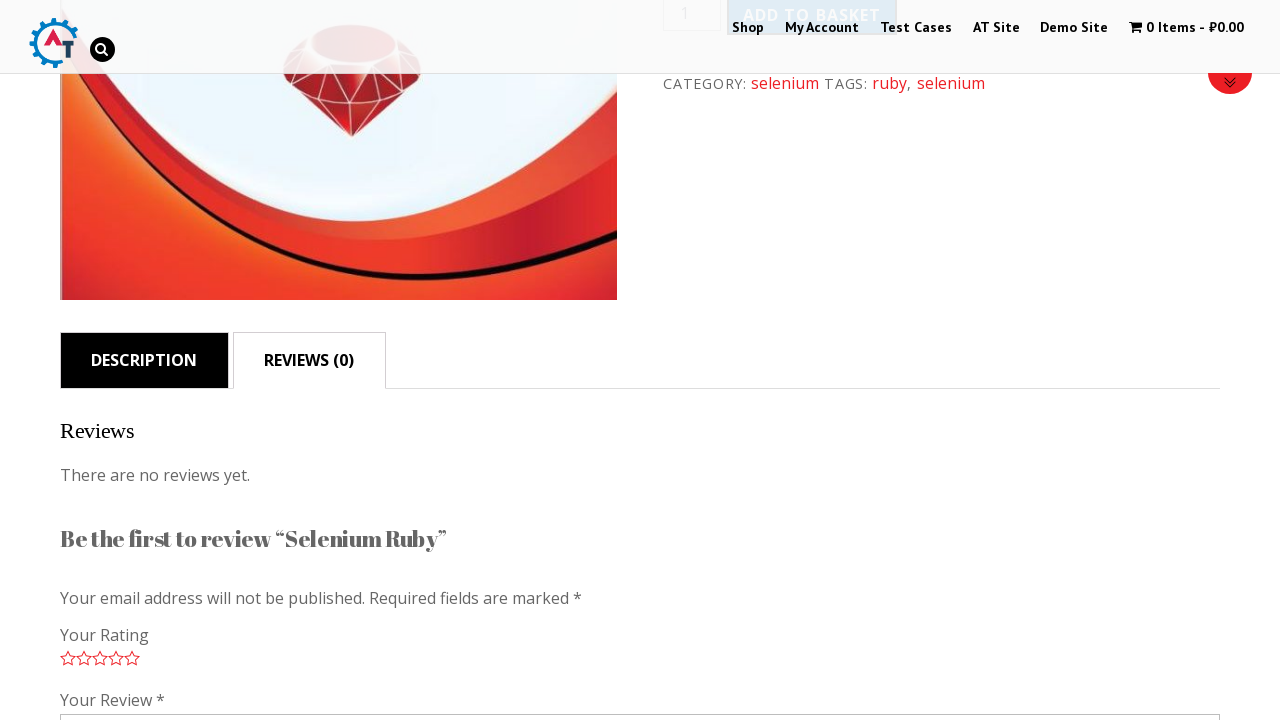